Tests various dropdown selection methods on a practice page including select by index, visible text, and value, followed by clicking a dropdown menu link

Starting URL: https://practice.cydeo.com/dropdown

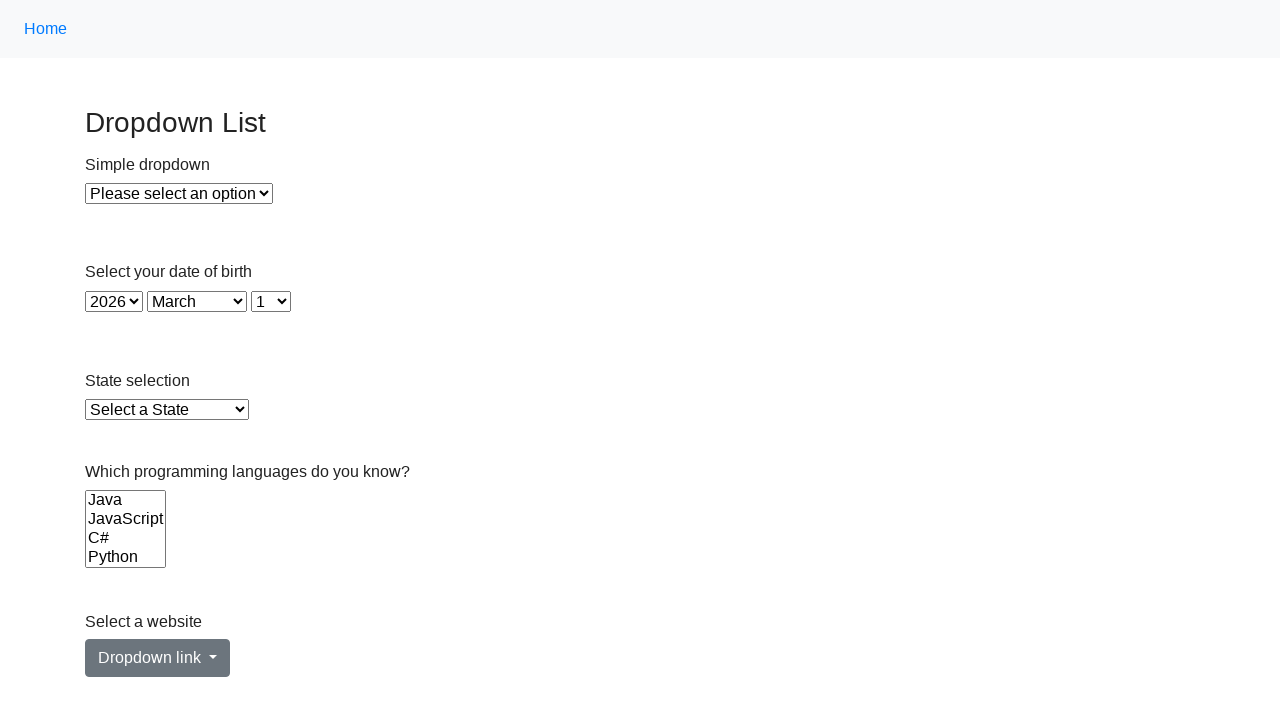

Selected first option from dropdown by index on #dropdown
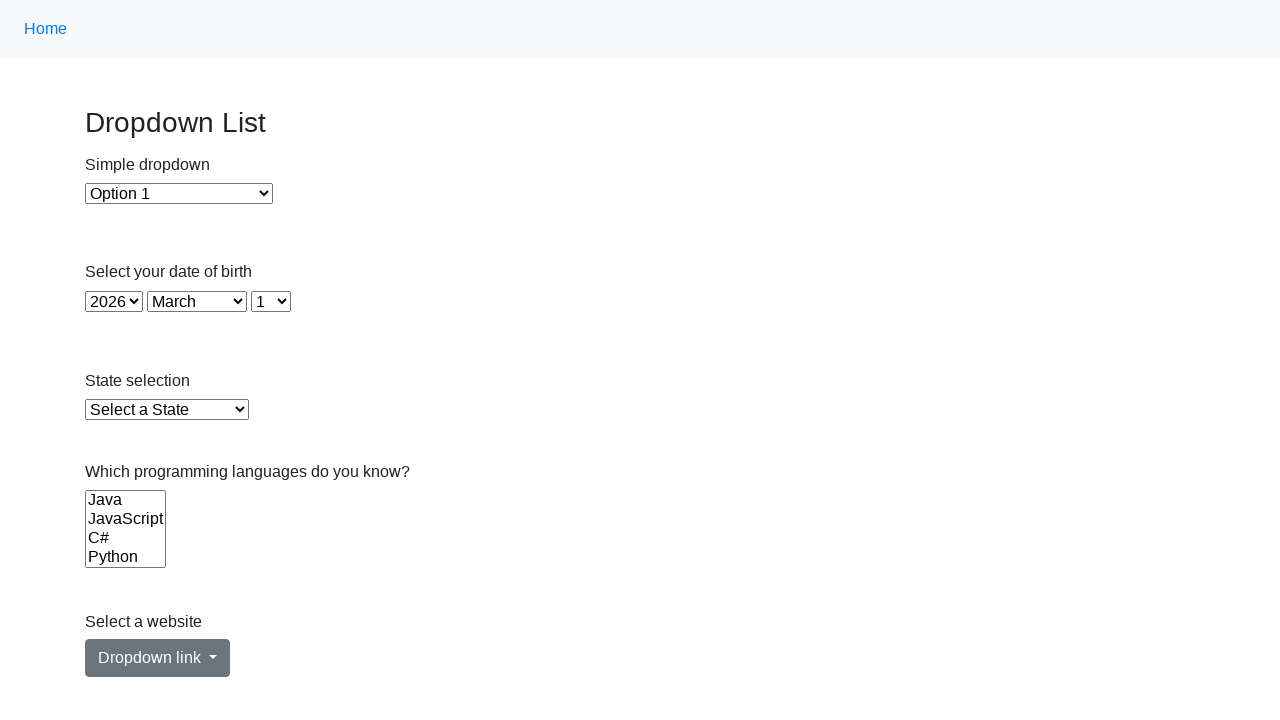

Selected year 2005 by visible text on #year
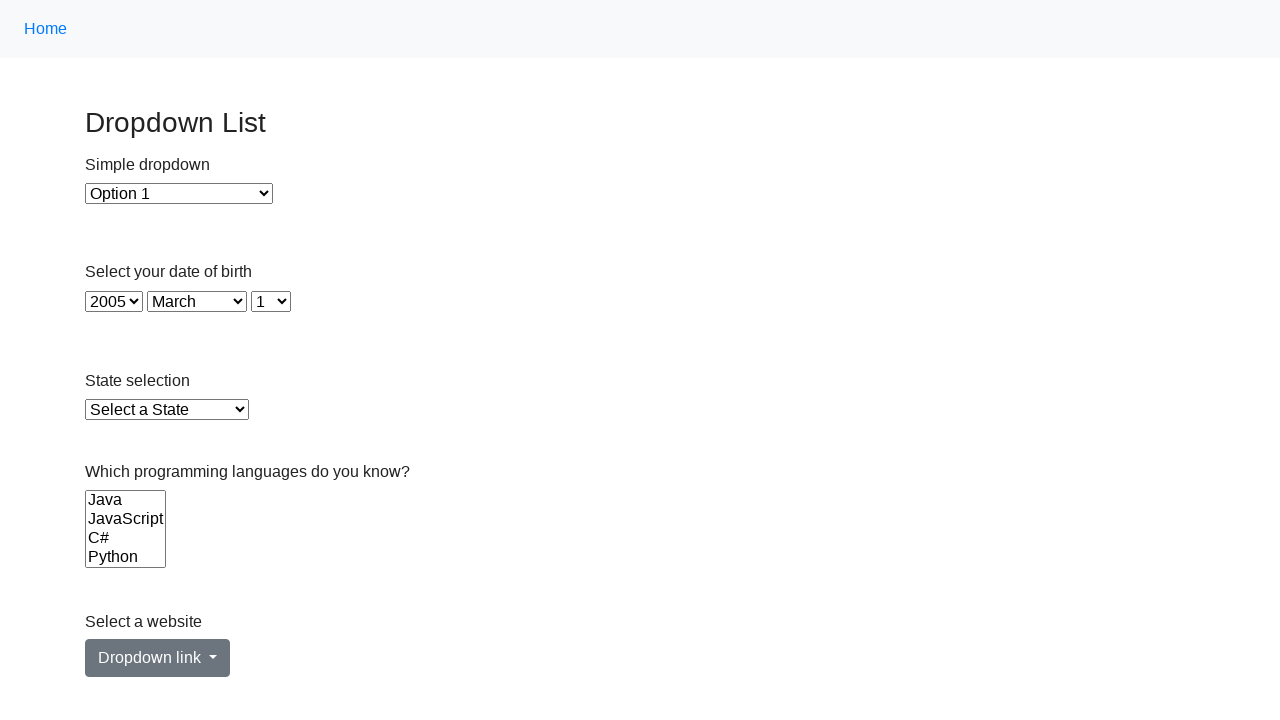

Selected month May by visible text on #month
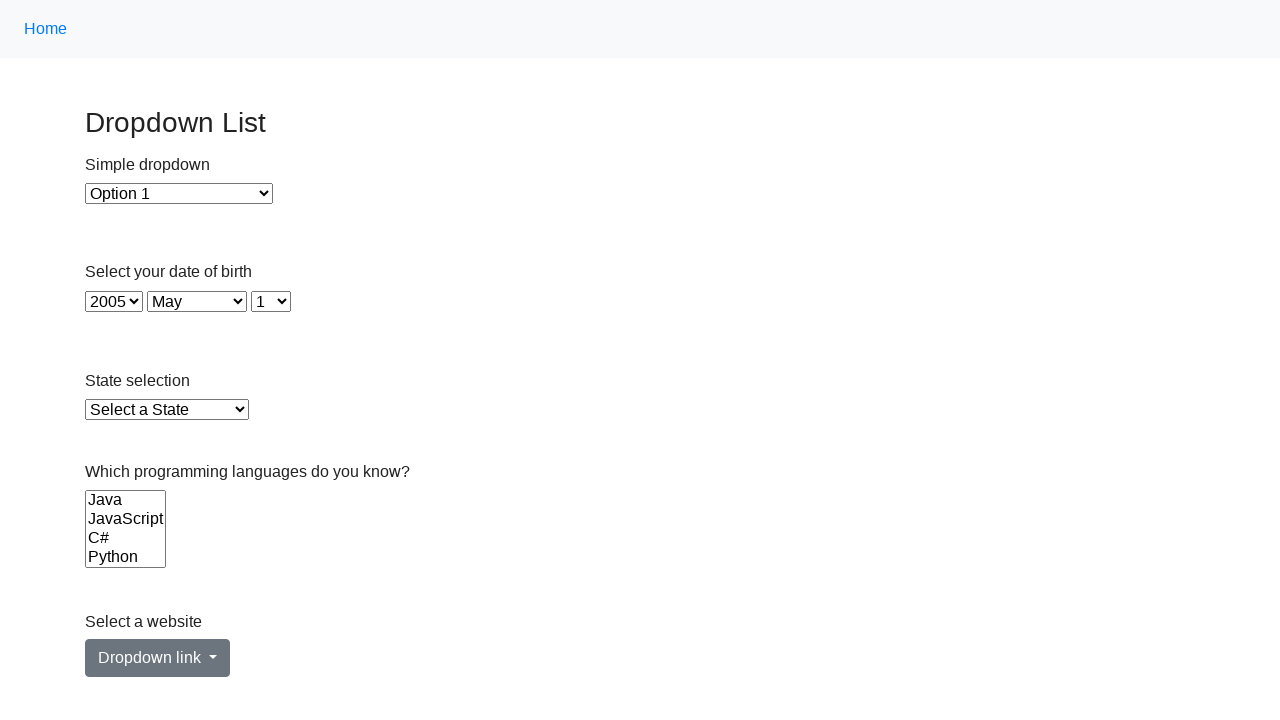

Selected day 13 by value on #day
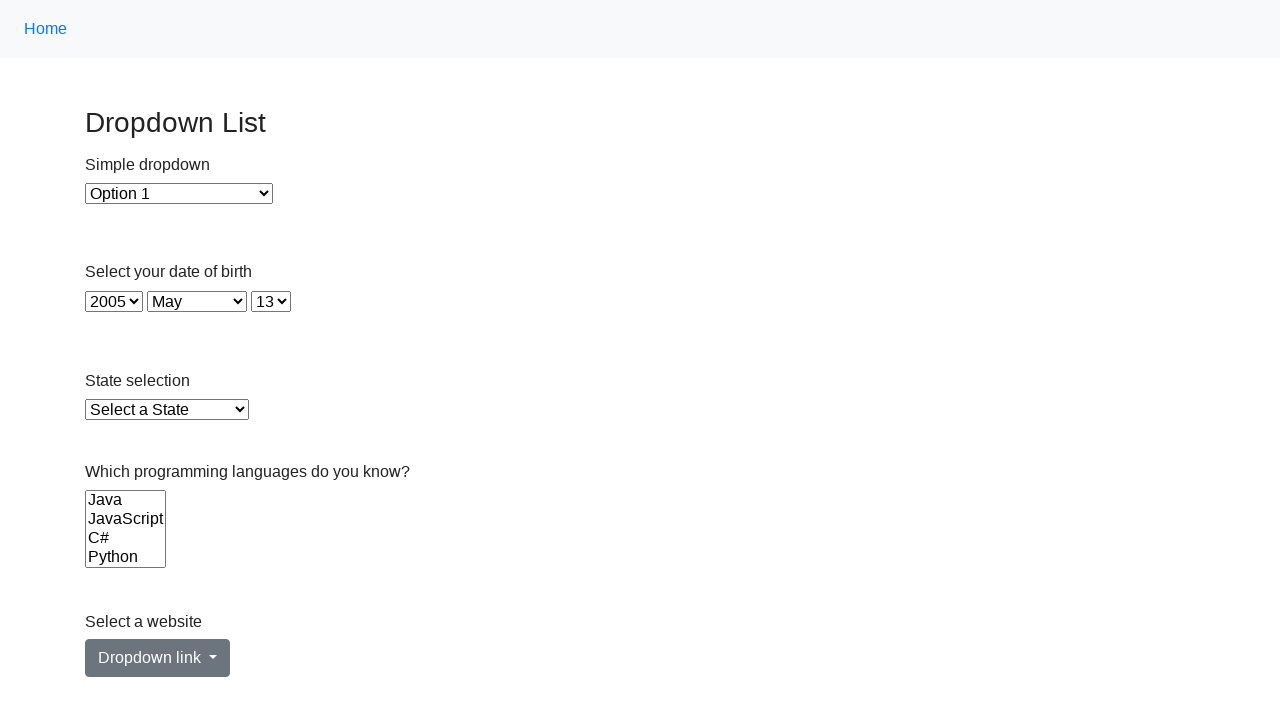

Selected state Connecticut by value on #state
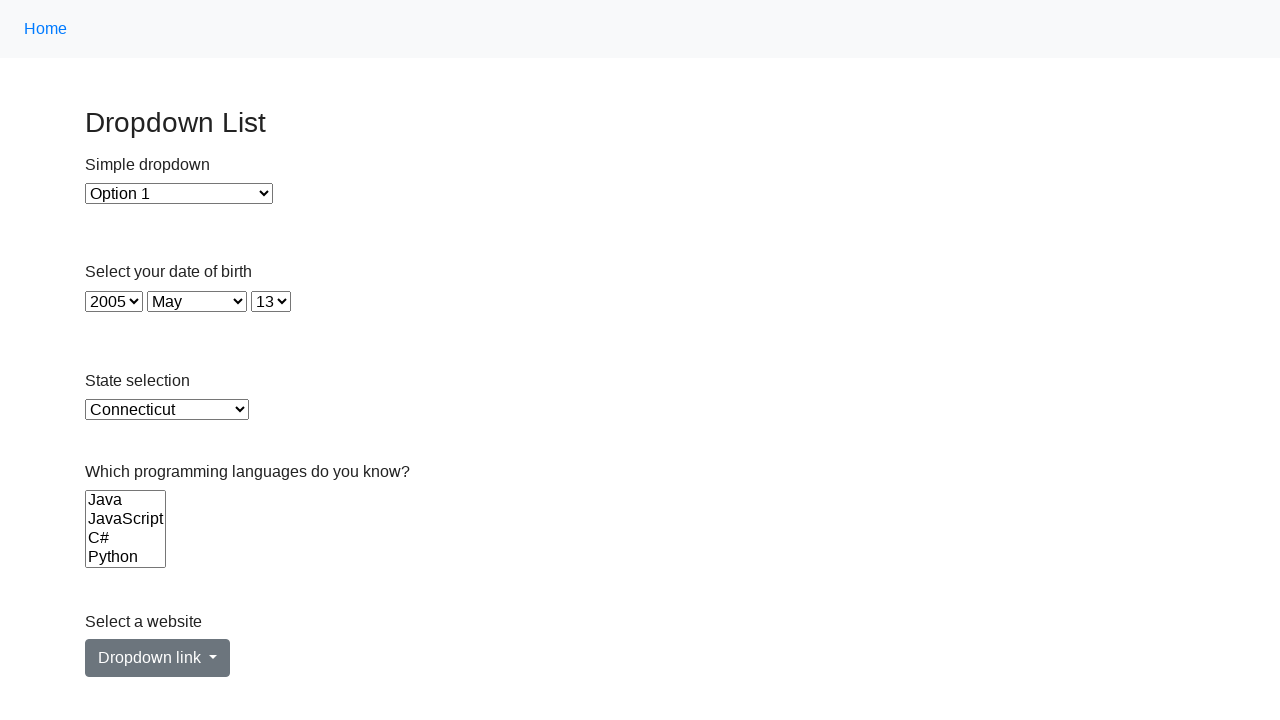

Selected option 'c' from programming language dropdown on select:nth-of-type(6)
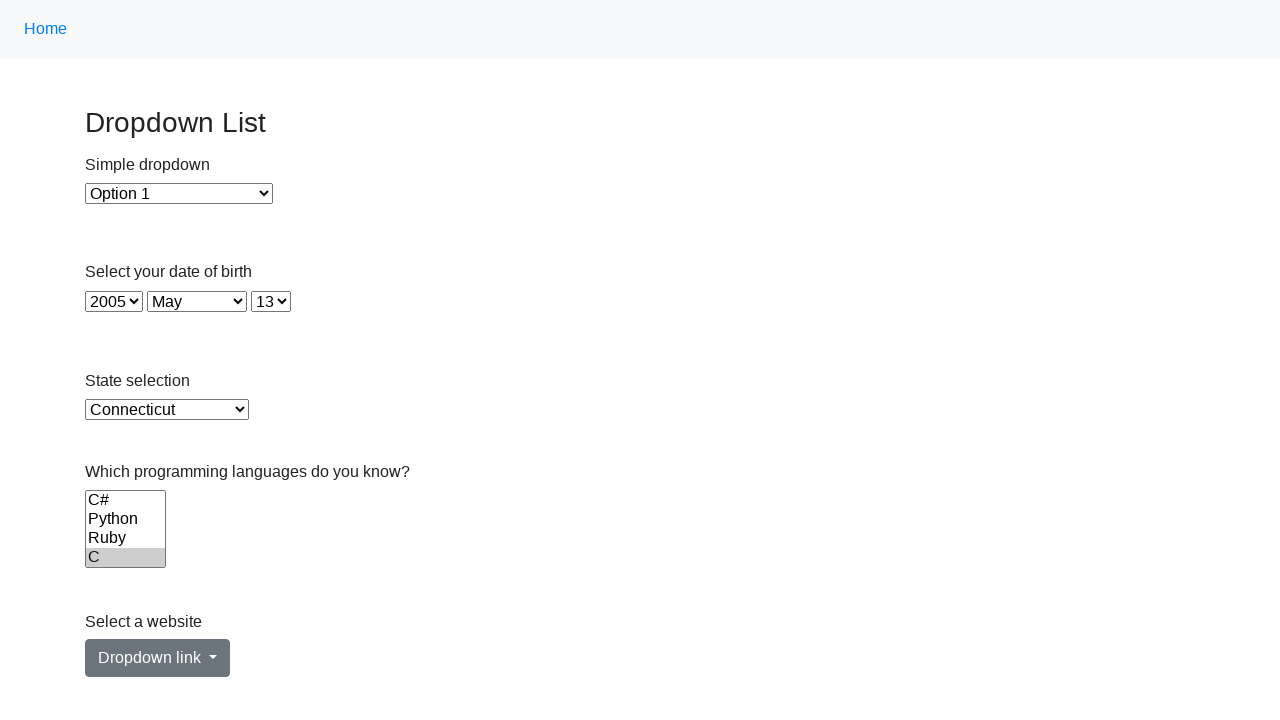

Clicked dropdown menu link at (158, 658) on #dropdownMenuLink
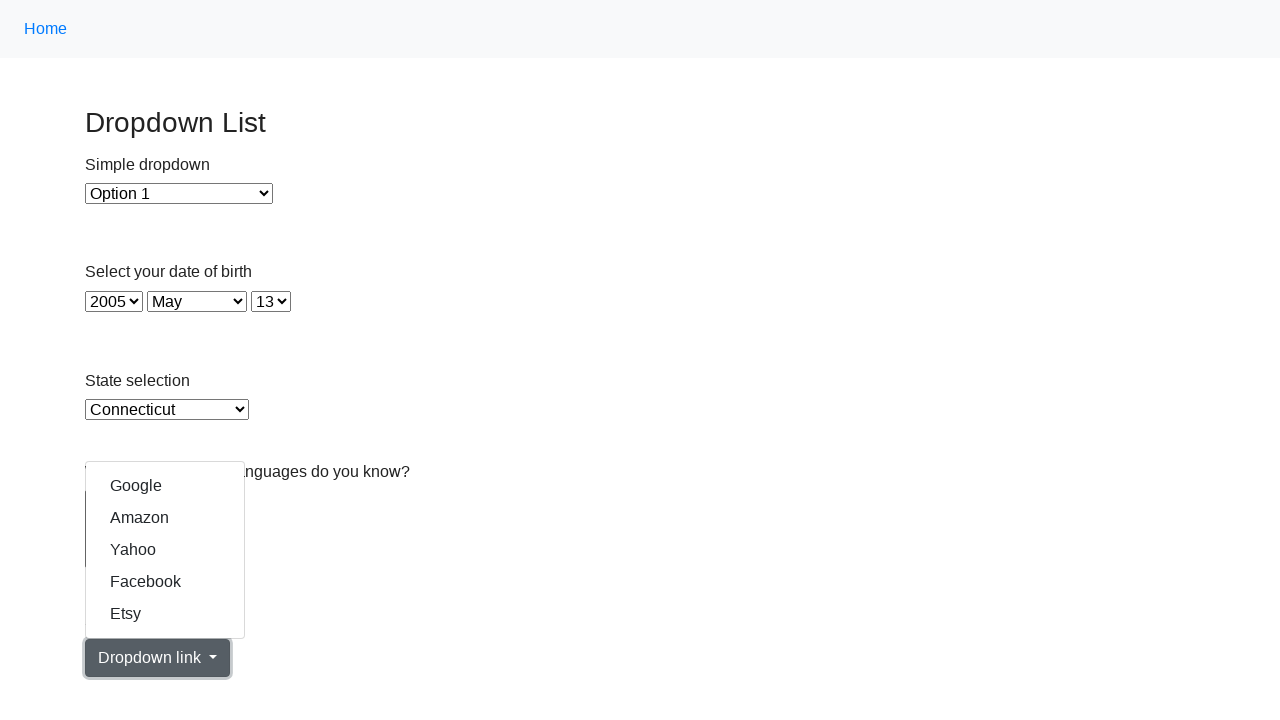

Clicked second menu item in dropdown at (165, 518) on div.dropdown-menu a:nth-child(2)
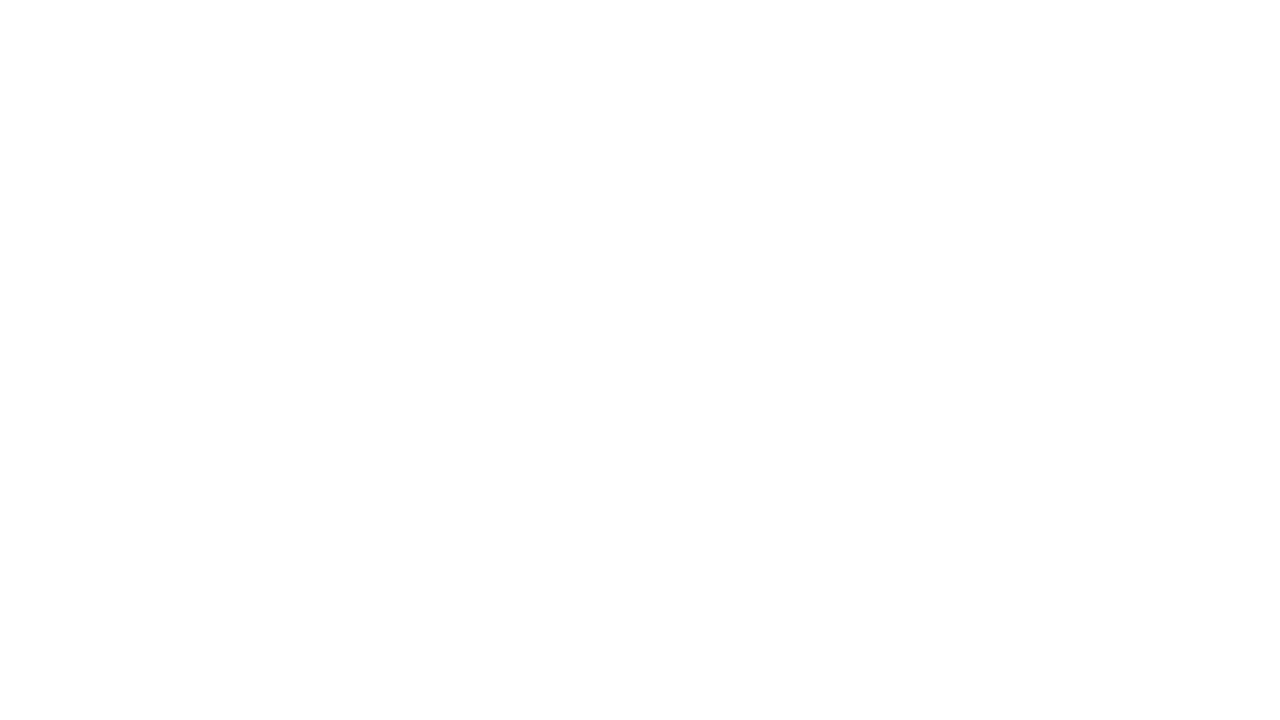

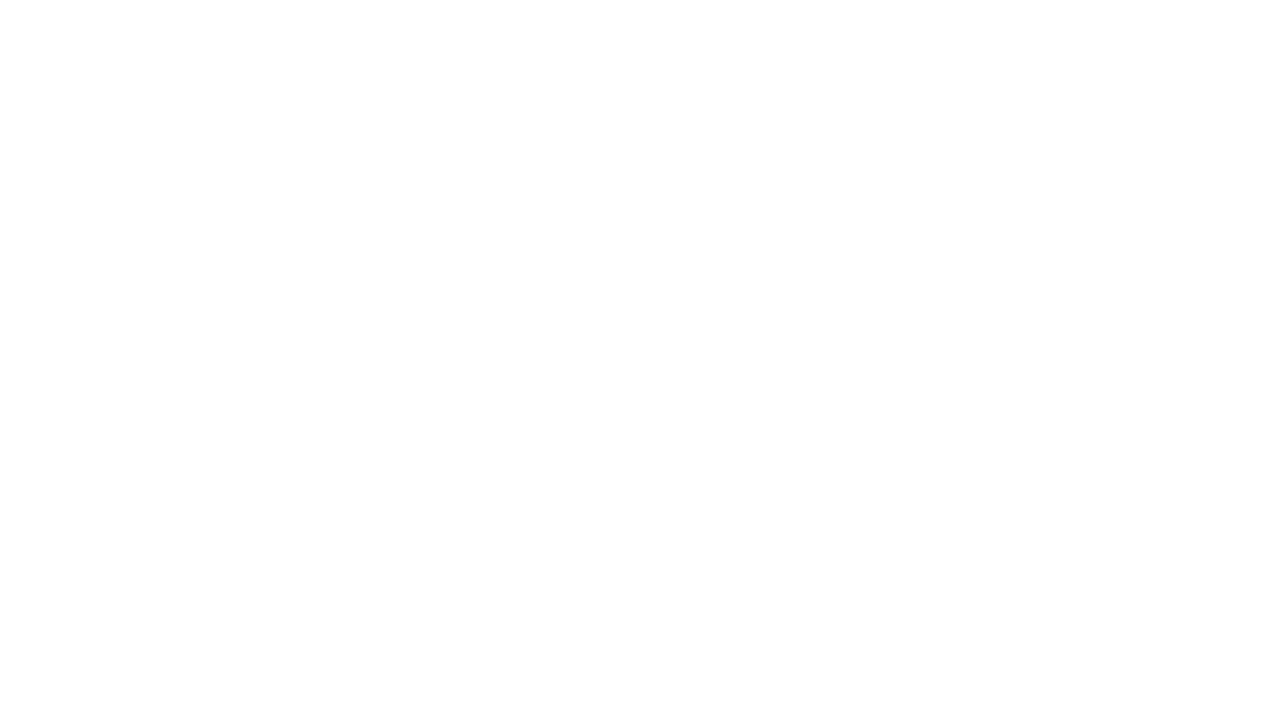